Tests a form interaction by extracting a value from an element's attribute, performing a mathematical calculation, filling in the answer, checking a checkbox, clicking a radio button, and submitting the form.

Starting URL: http://suninjuly.github.io/get_attribute.html

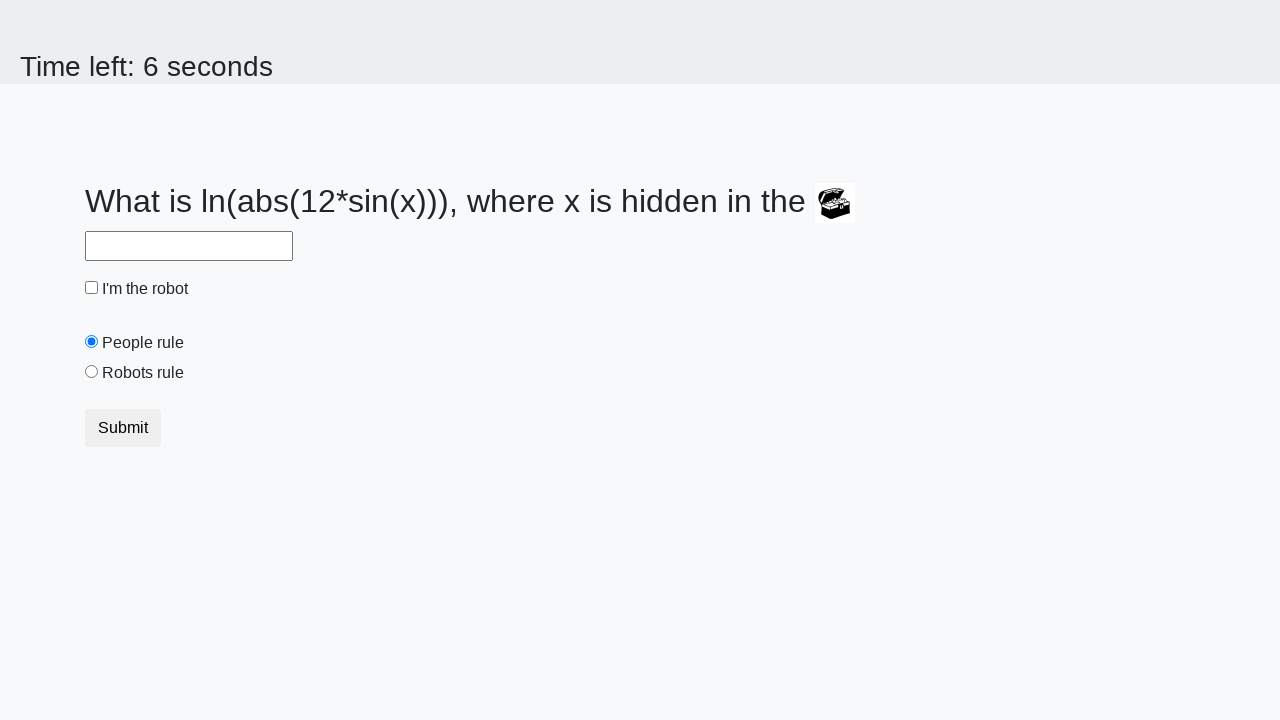

Located treasure element with hidden value
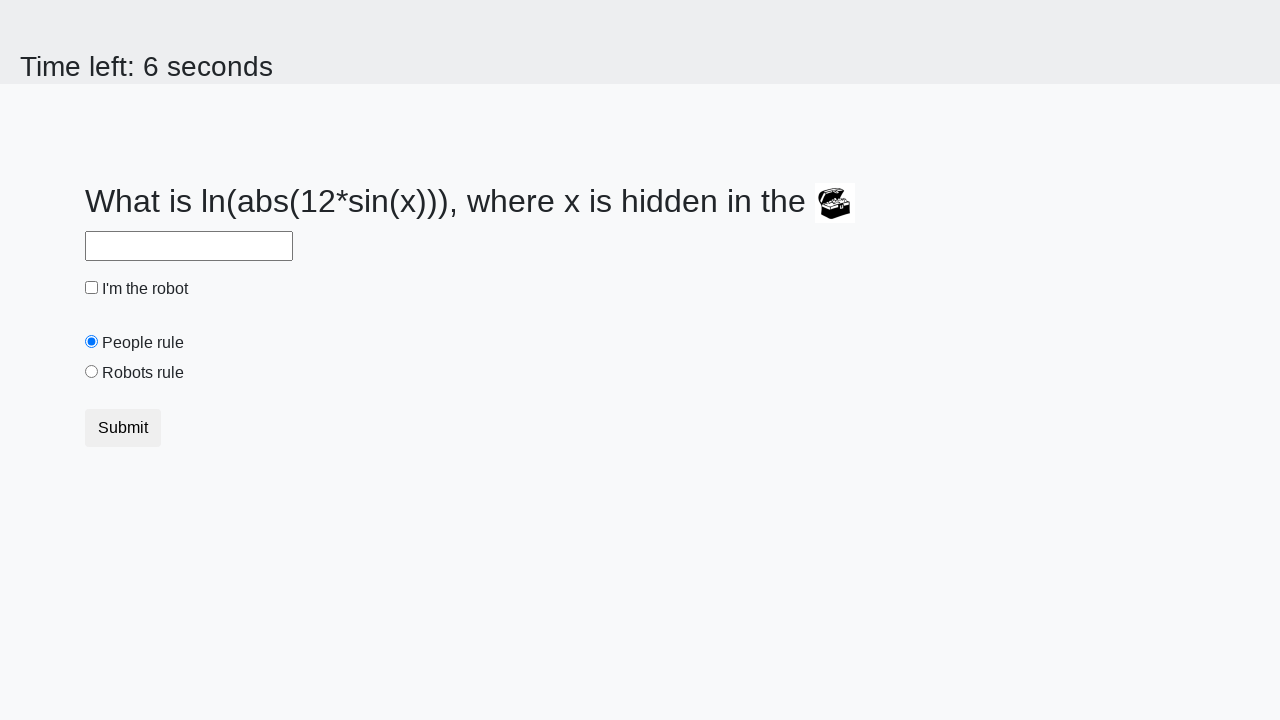

Extracted 'valuex' attribute from treasure element
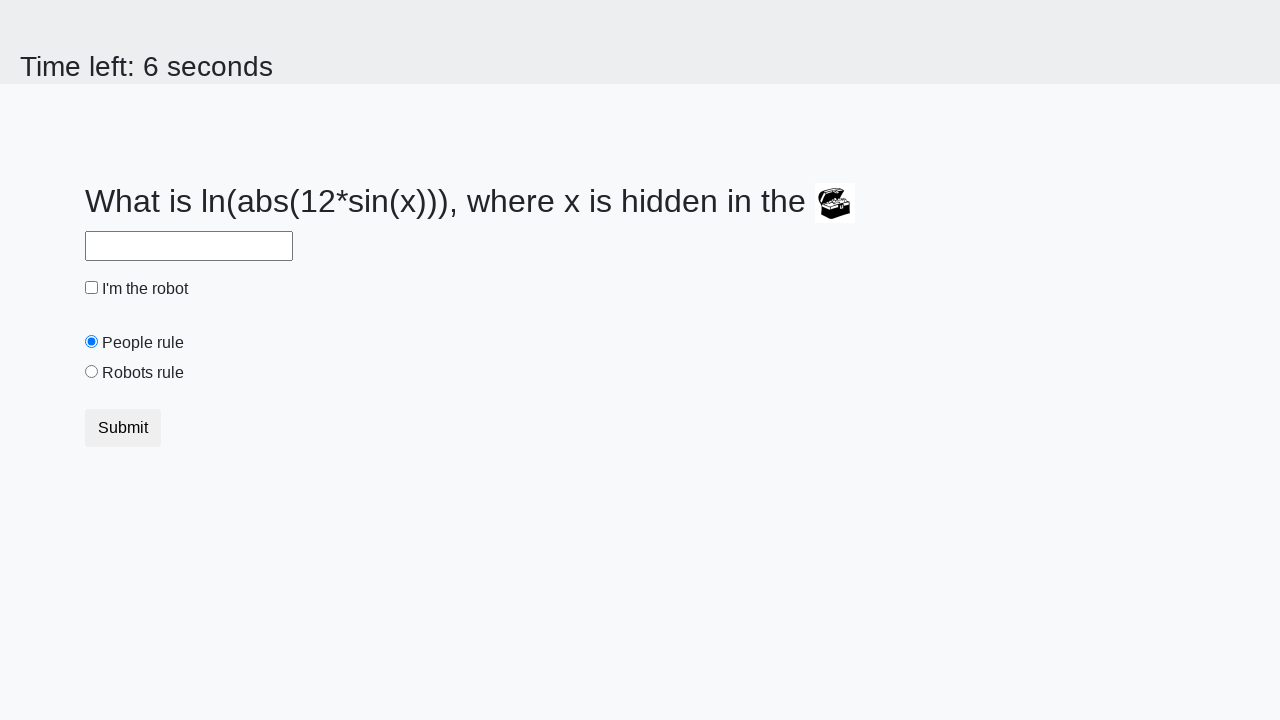

Calculated answer using formula: -2.2456945554560175
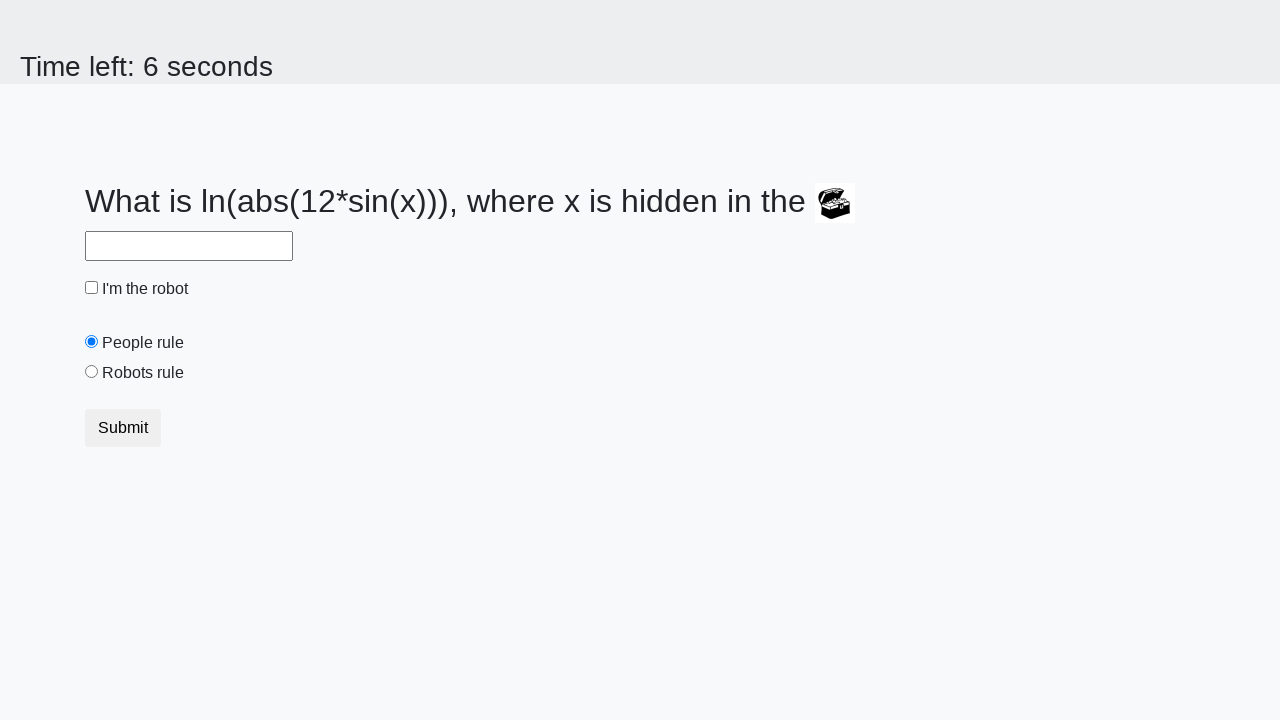

Filled answer field with calculated value on #answer
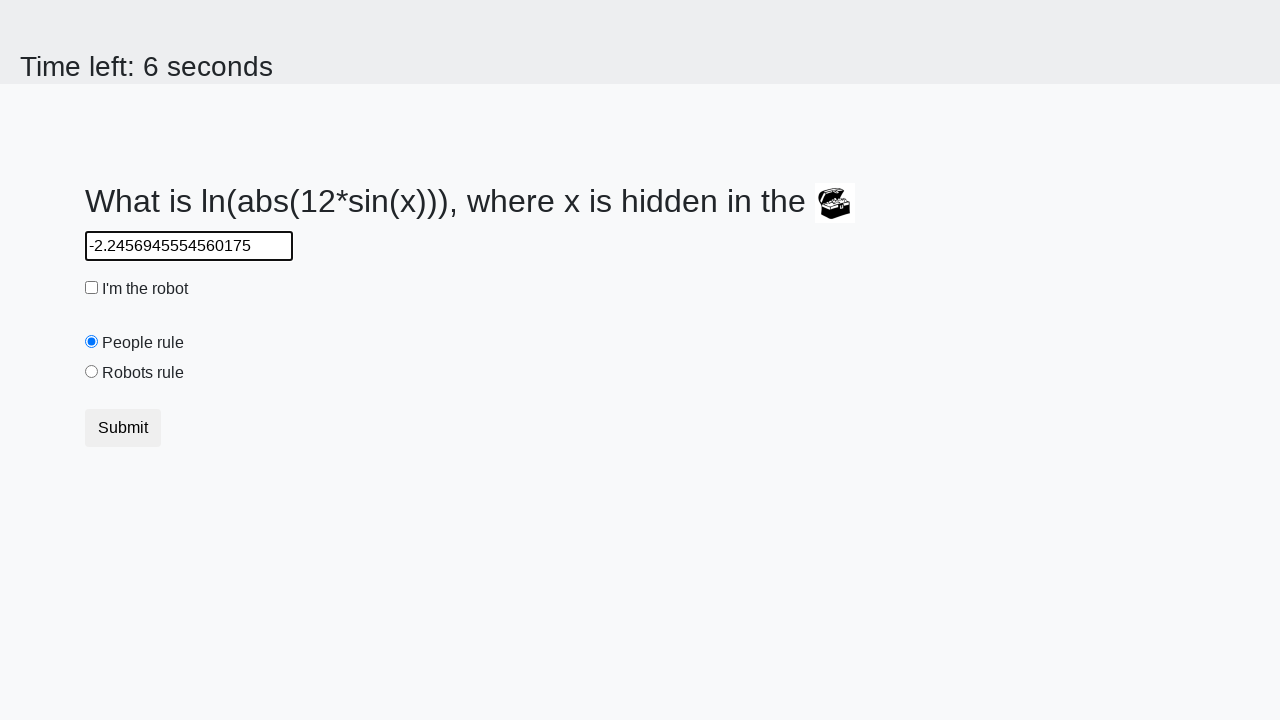

Checked robot checkbox at (92, 288) on #robotCheckbox
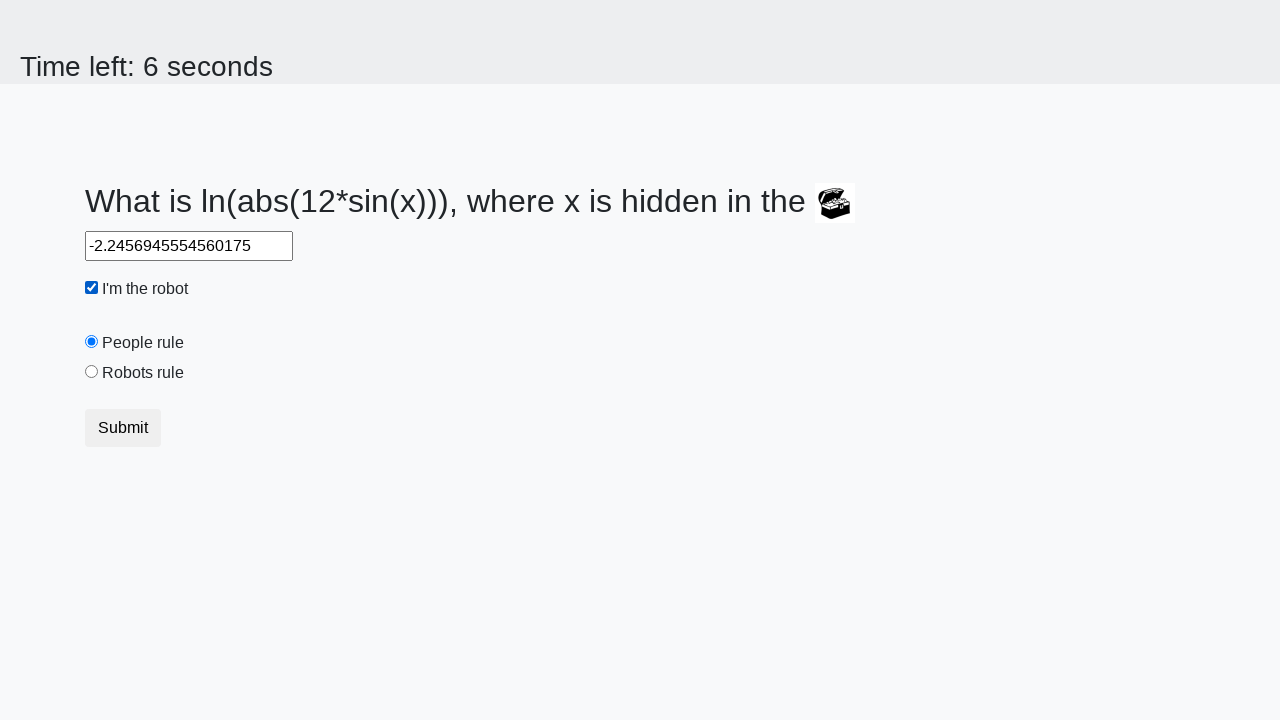

Selected 'robots rule' radio button at (92, 372) on #robotsRule
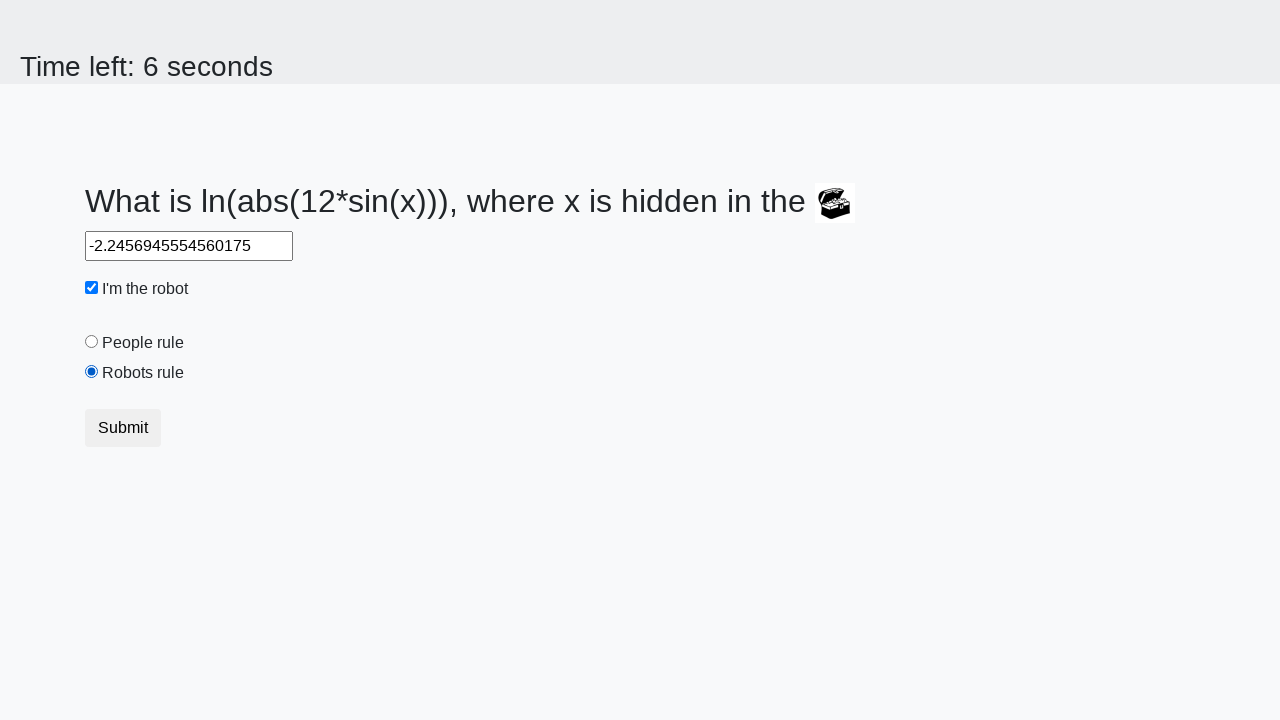

Clicked submit button to submit form at (123, 428) on button.btn
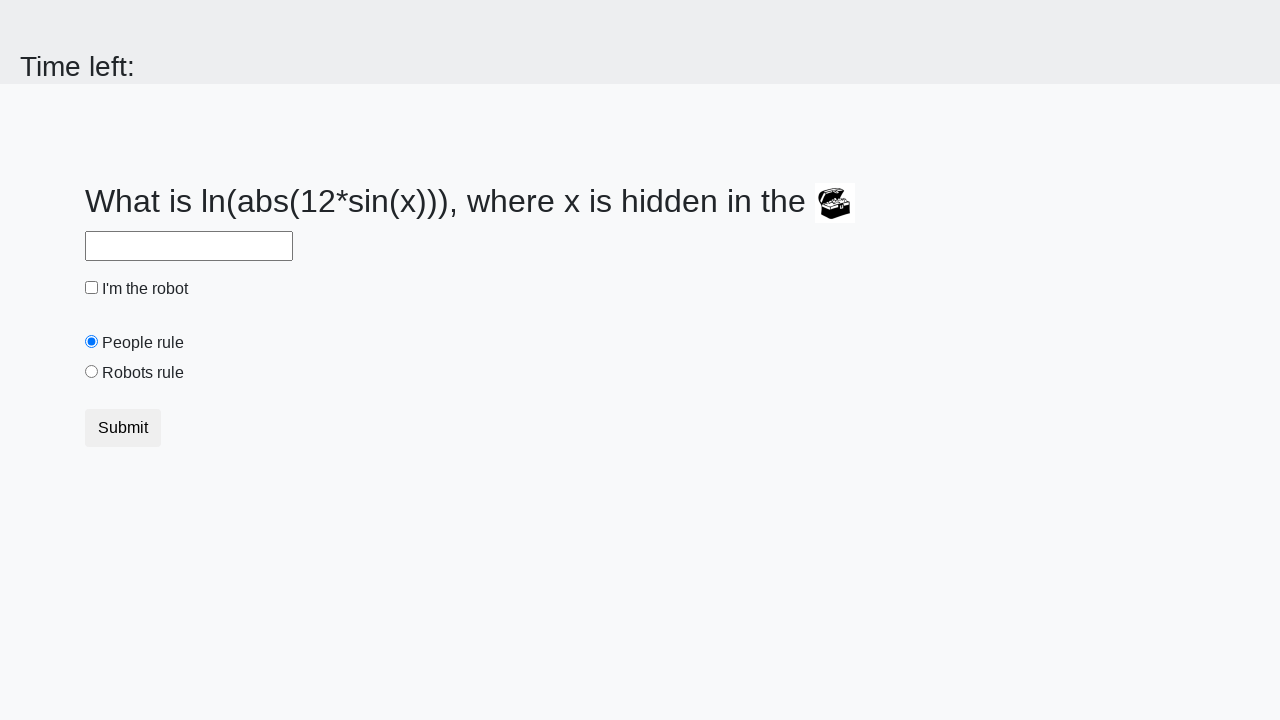

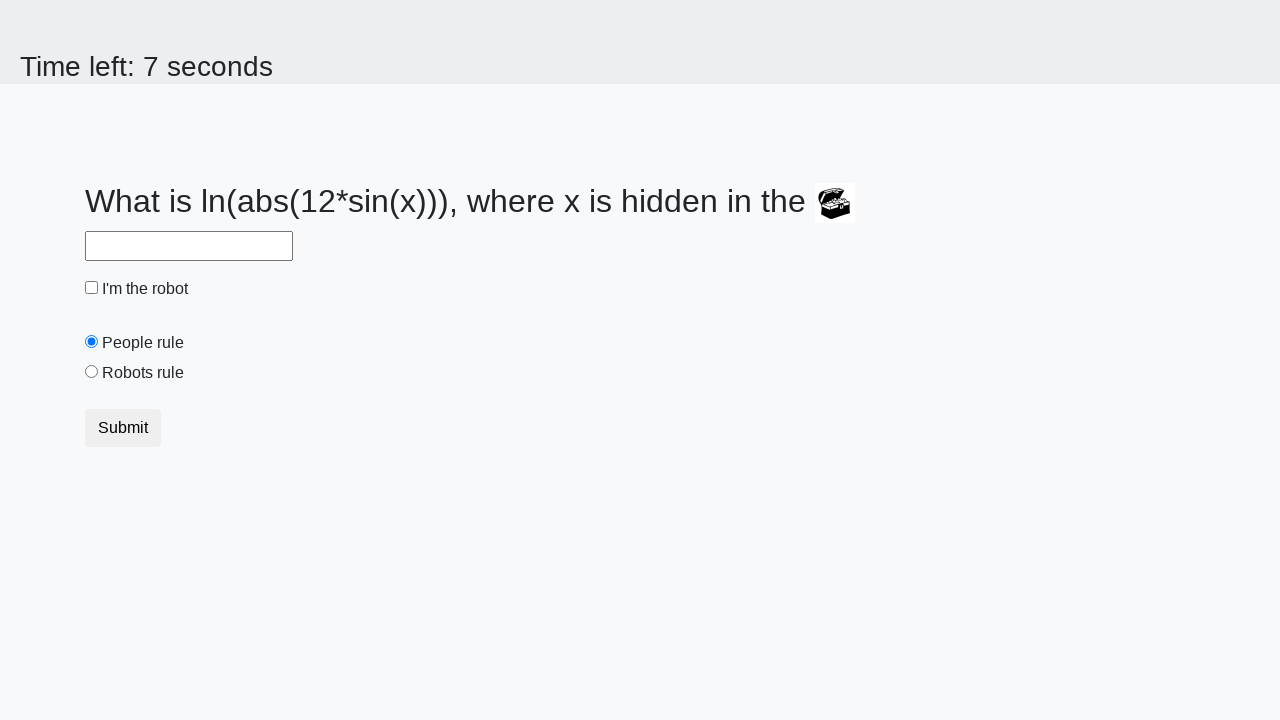